Tests interaction with hidden elements on a page by checking if an element is displayed and toggling its visibility if needed

Starting URL: https://automationtesting.co.uk/hiddenElements.html

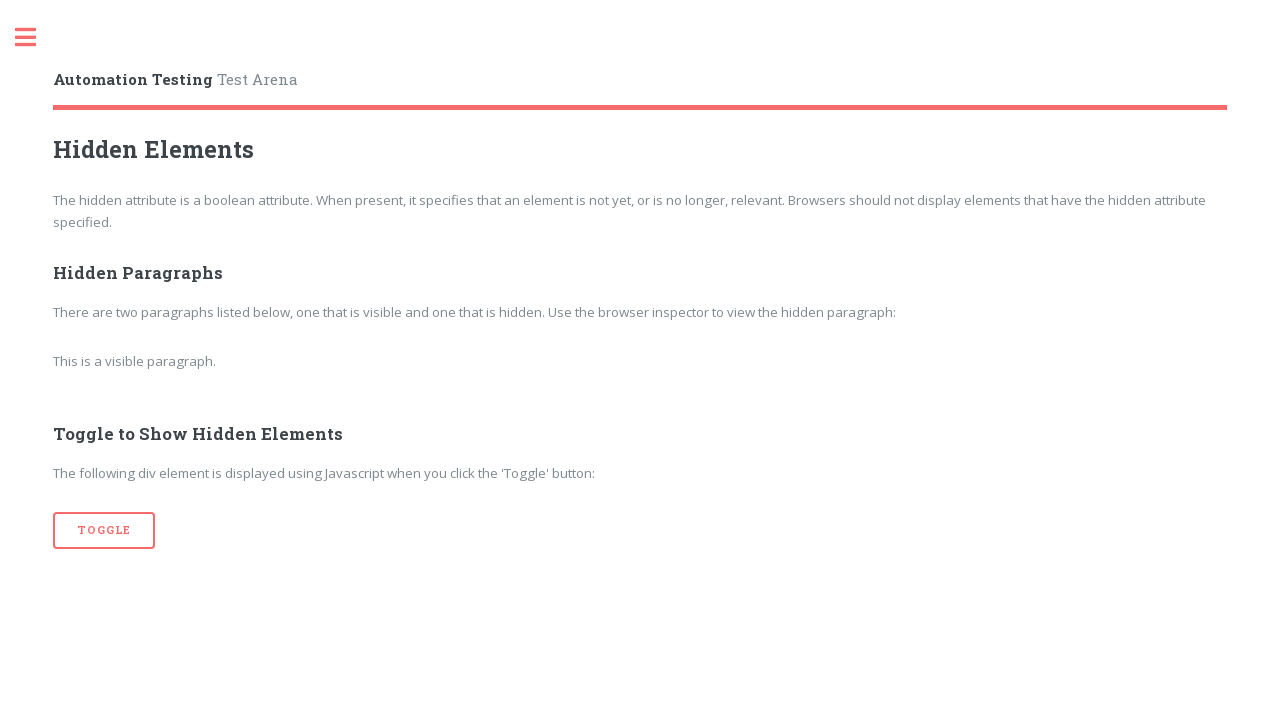

Navigated to hiddenElements test page
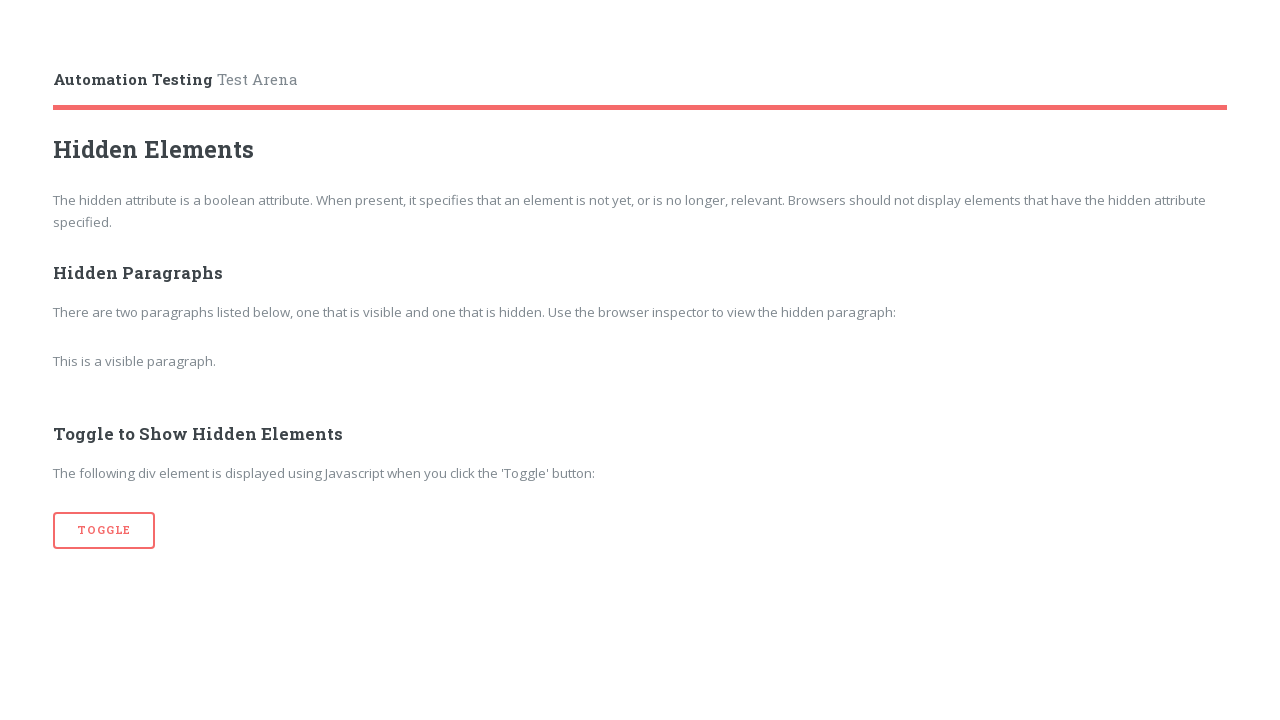

Located hidden element with ID 'myDIV'
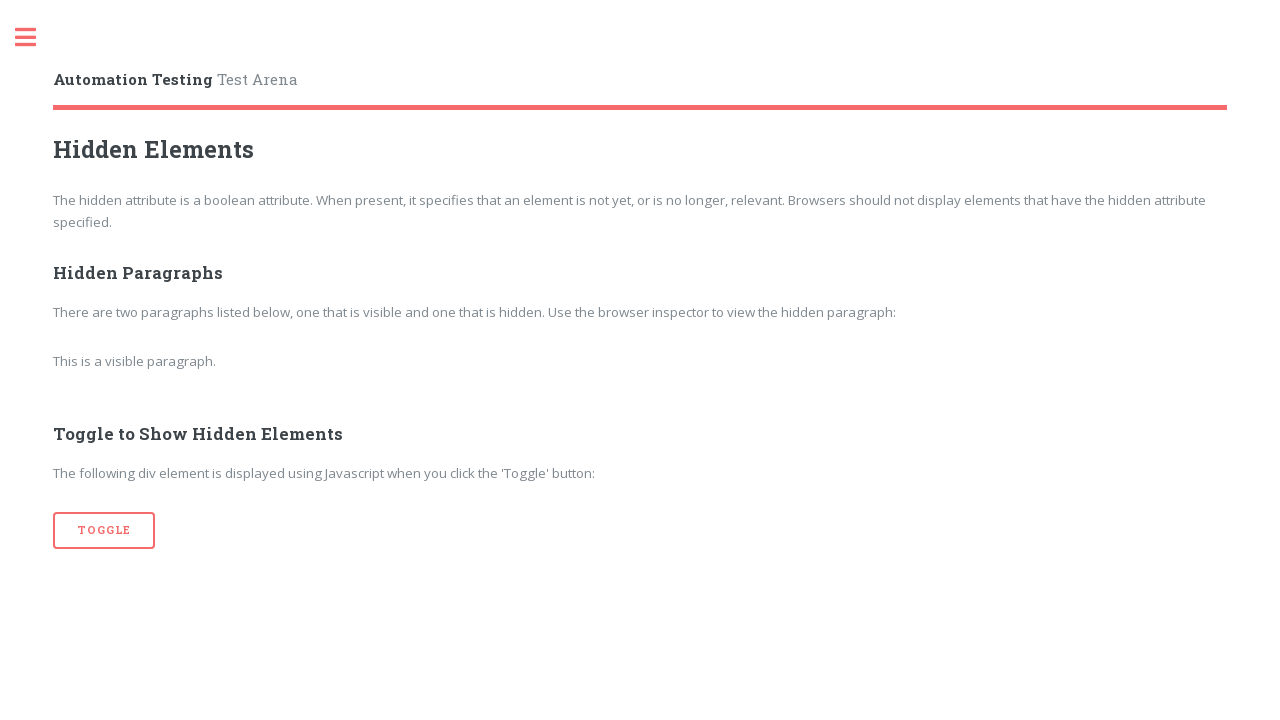

Element is hidden, need to toggle visibility
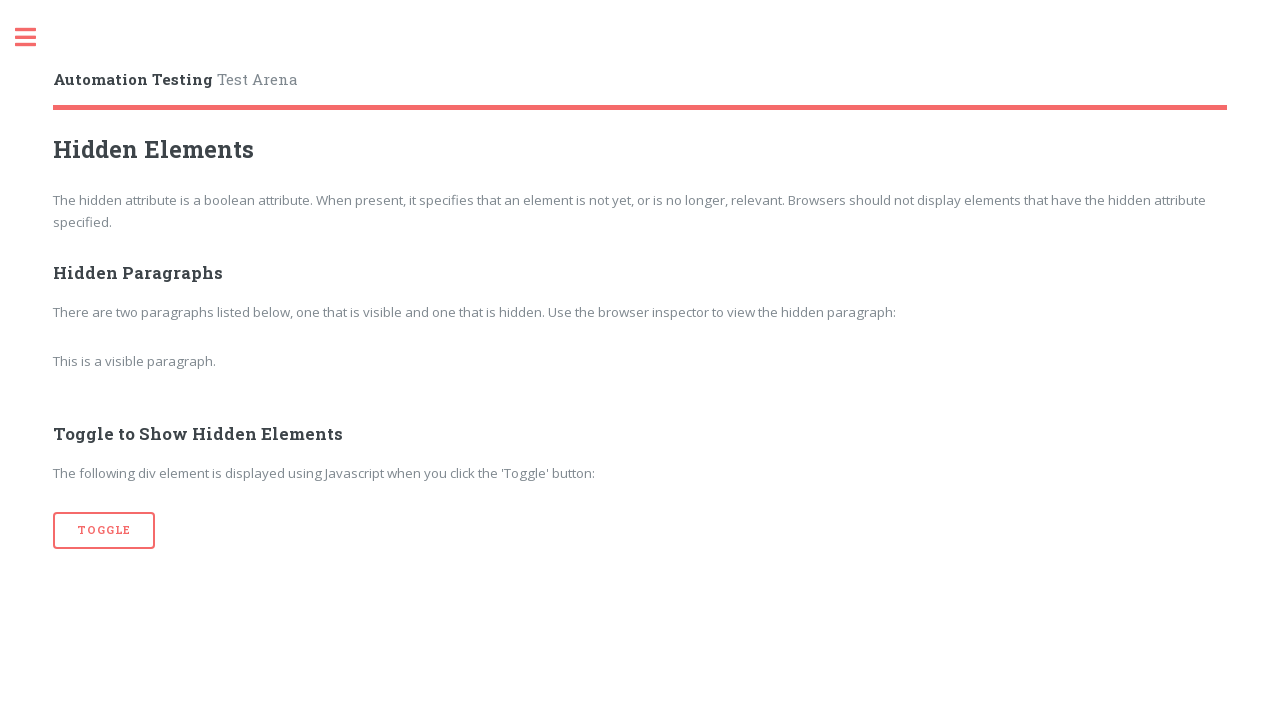

Clicked toggle button to reveal hidden element at (104, 531) on button[onclick='myFunction()']
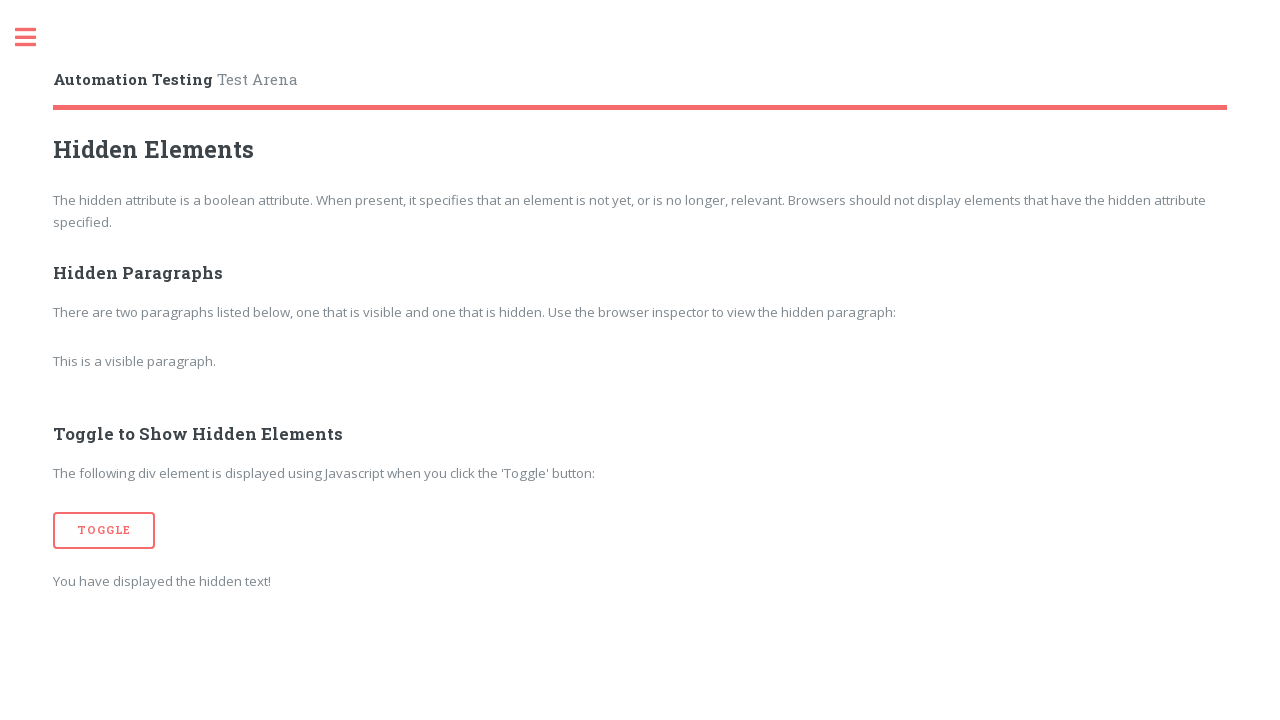

Hidden element is now visible
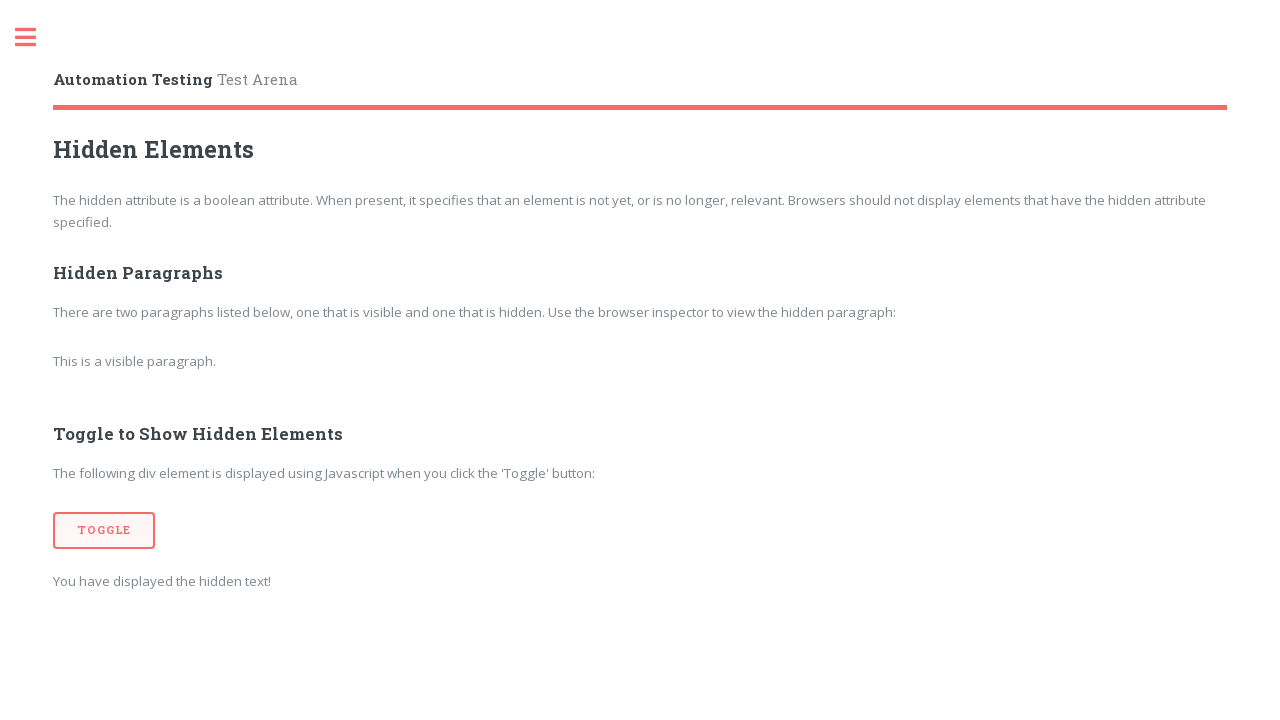

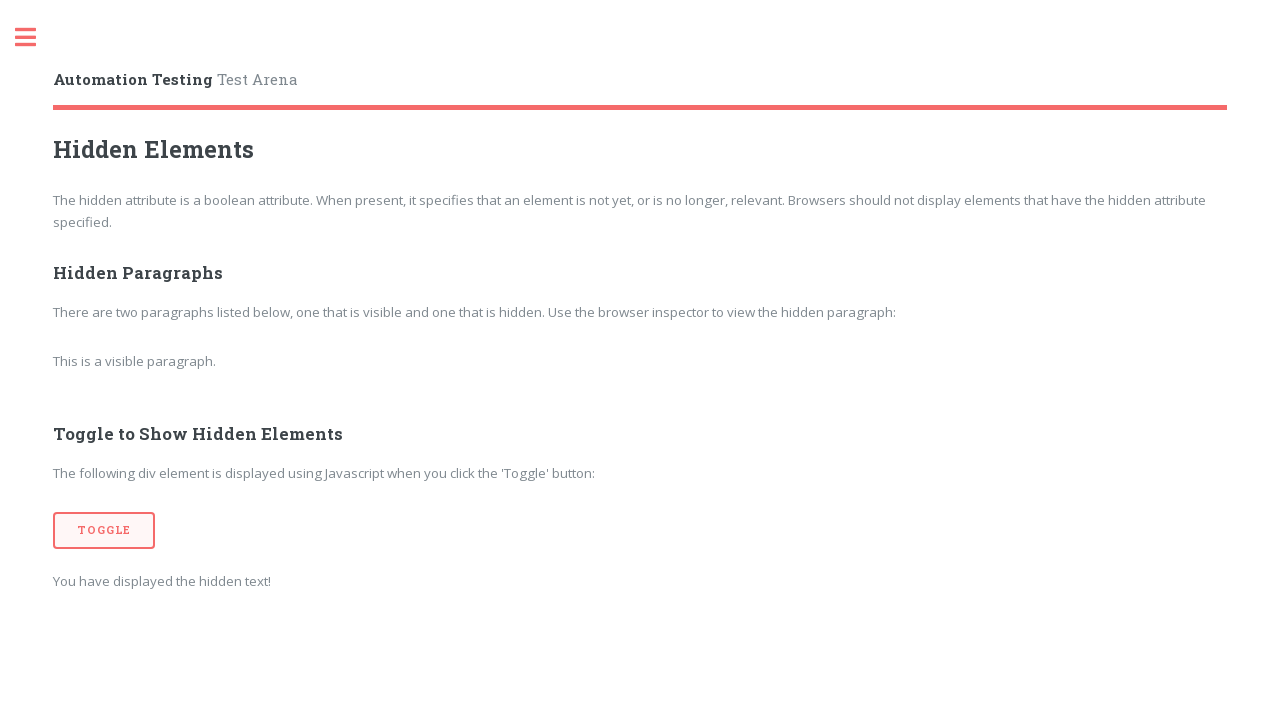